Tests file upload functionality by uploading a file to a multiple file upload demo page, then removing it

Starting URL: https://davidwalsh.name/demo/multiple-file-upload.php

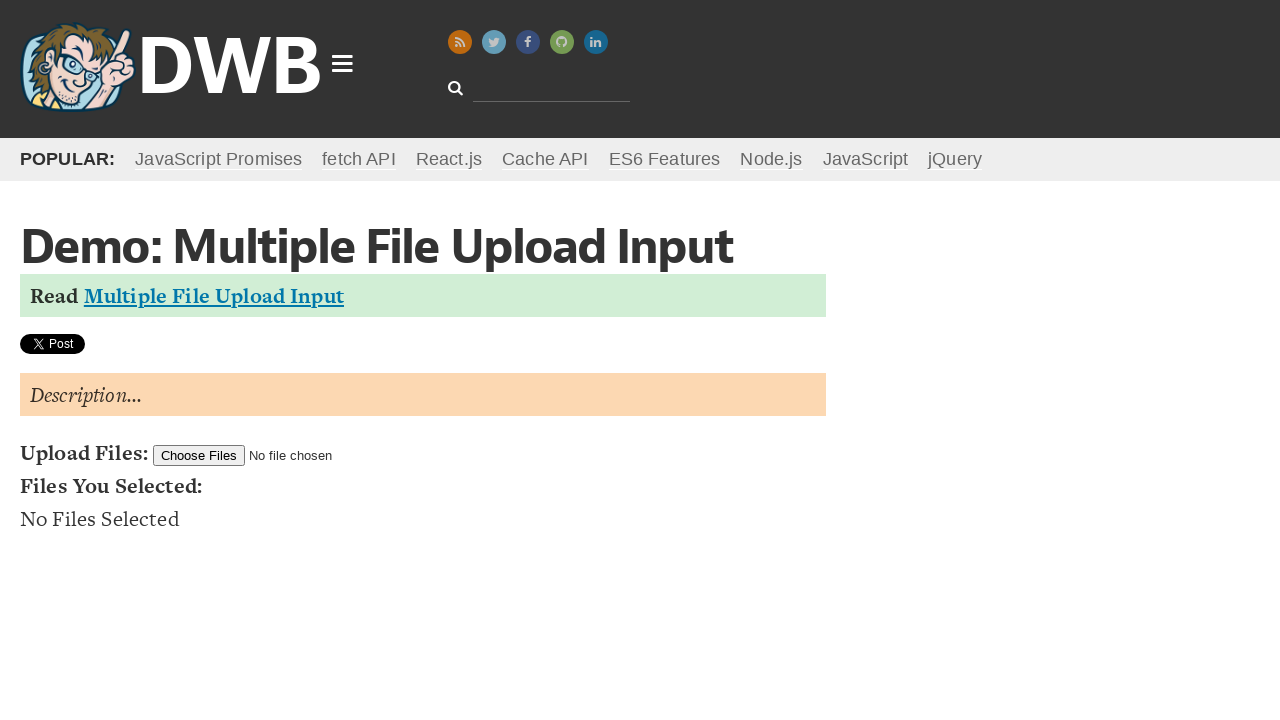

Set input file with testfile.txt for multiple file upload
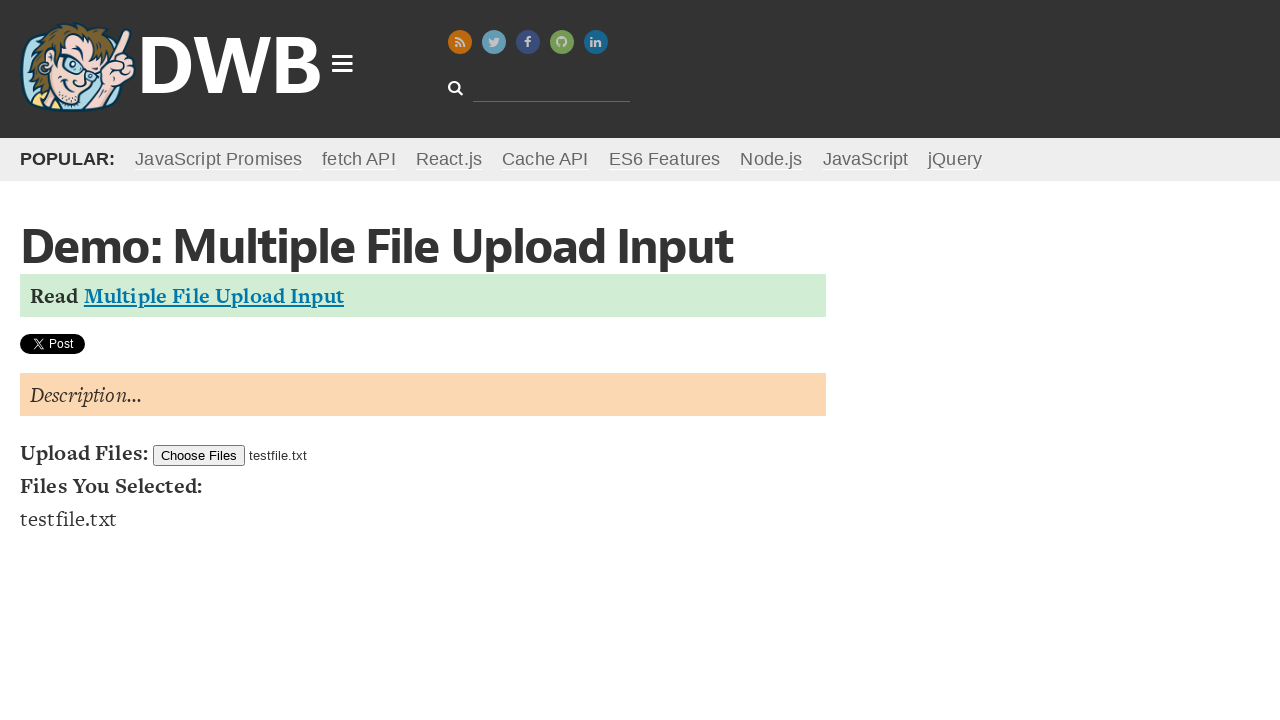

Waited 2 seconds to see the upload
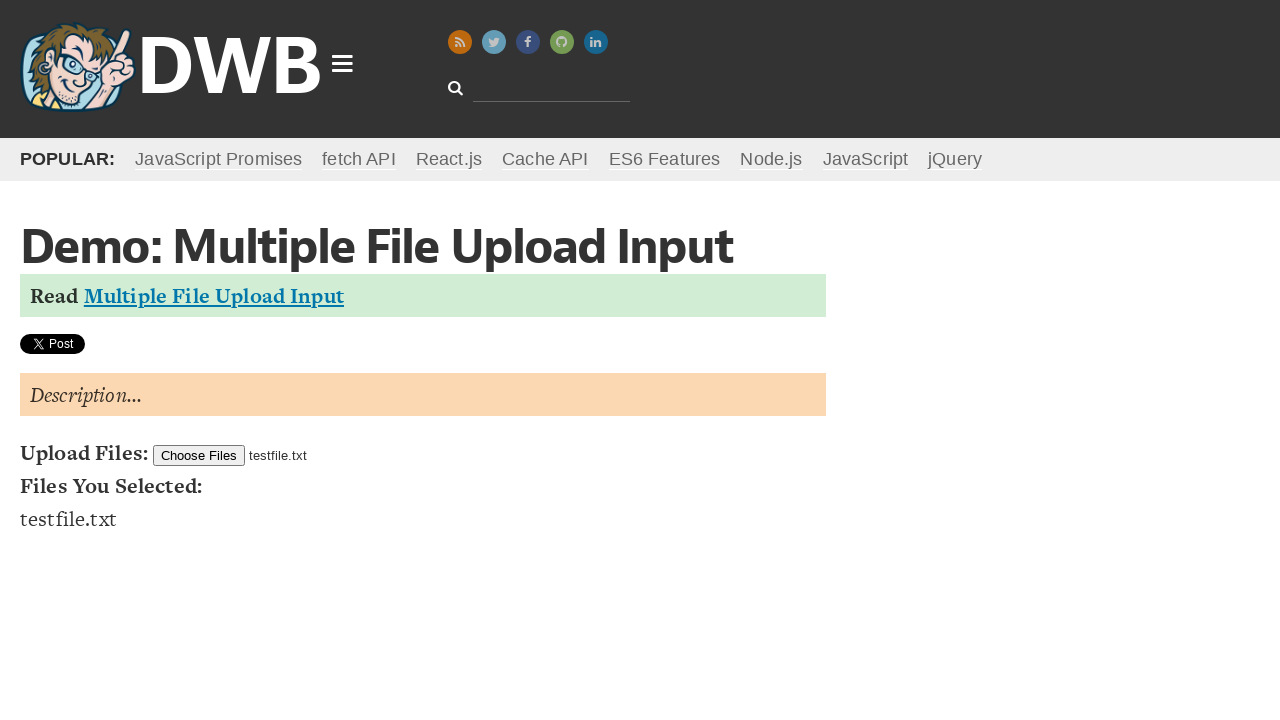

Removed the uploaded file by setting empty array
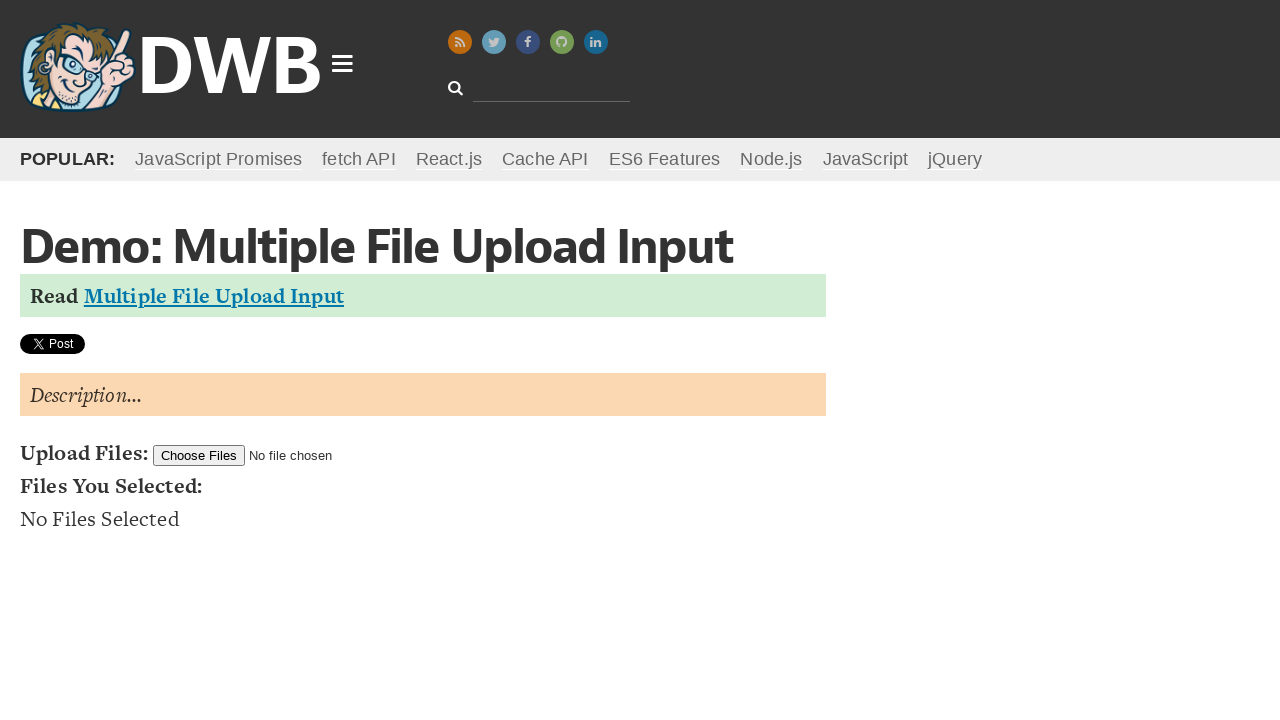

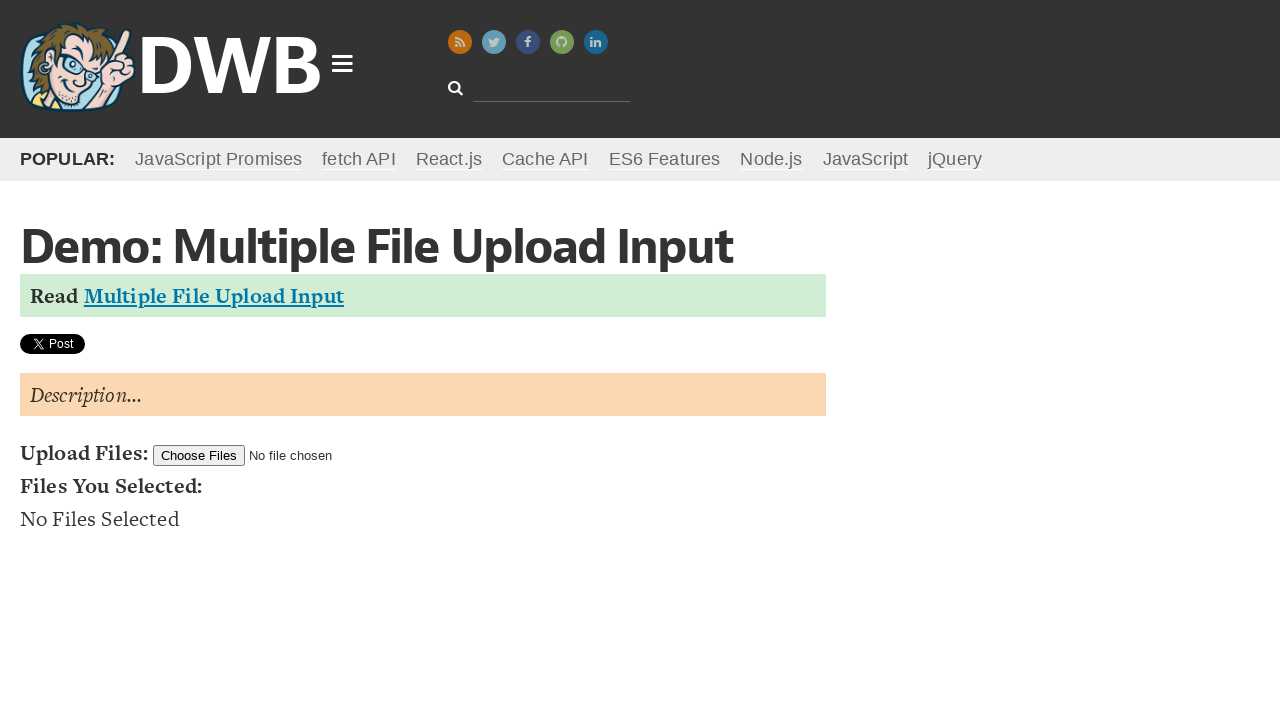